Tests responsive behavior by setting different viewport sizes (mobile and desktop) and verifying the page loads correctly at each size

Starting URL: https://playwright.dev/

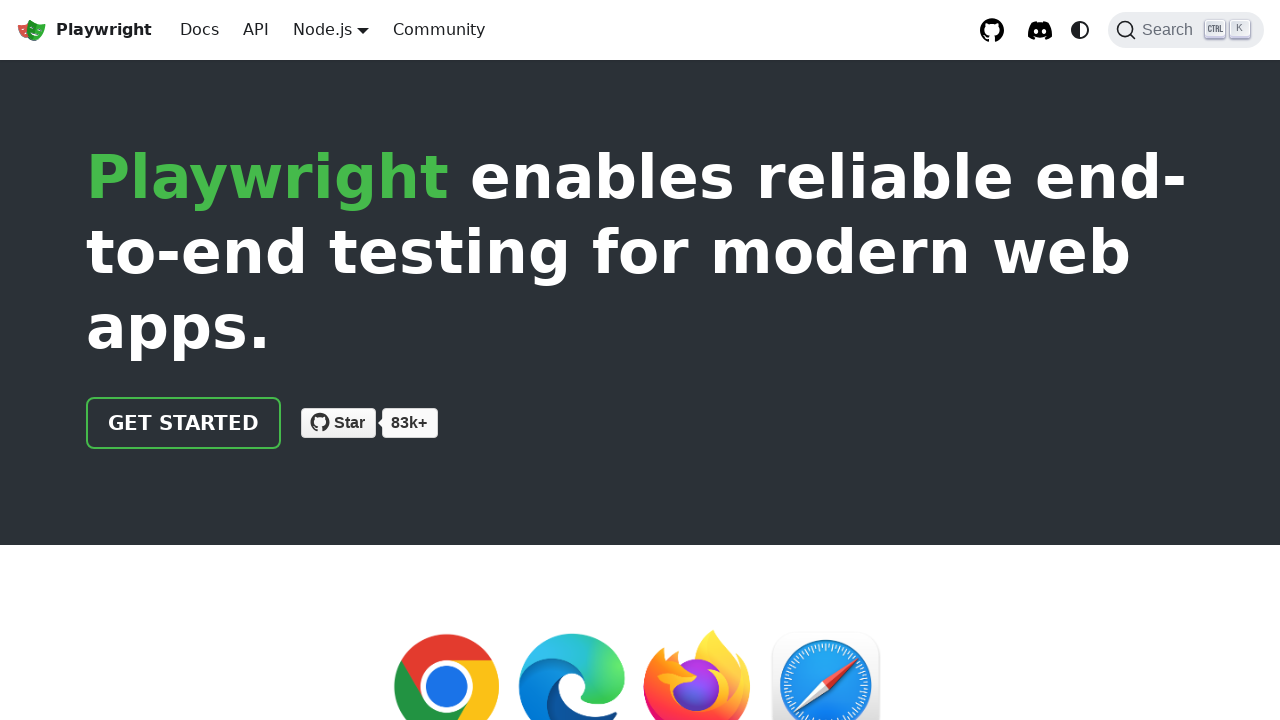

Set viewport to mobile size (375x667)
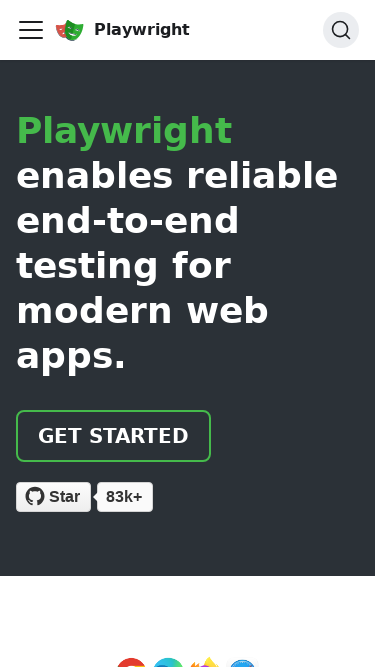

Navigated to https://playwright.dev/ on mobile viewport
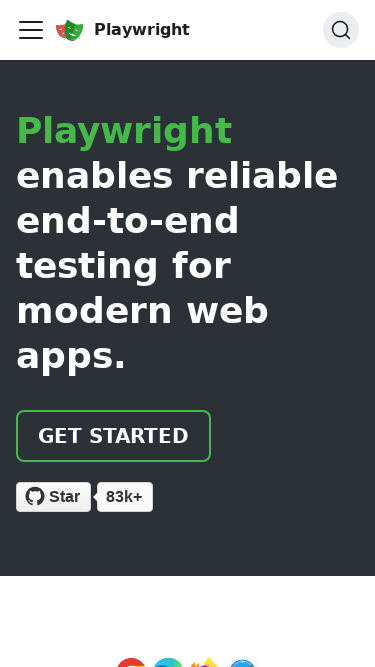

Page loaded on mobile viewport
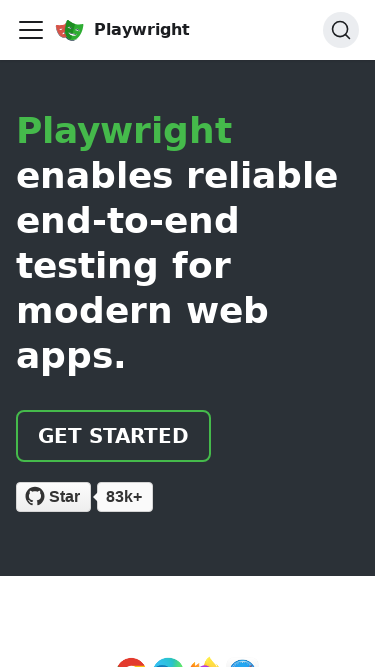

Set viewport to desktop size (1280x800)
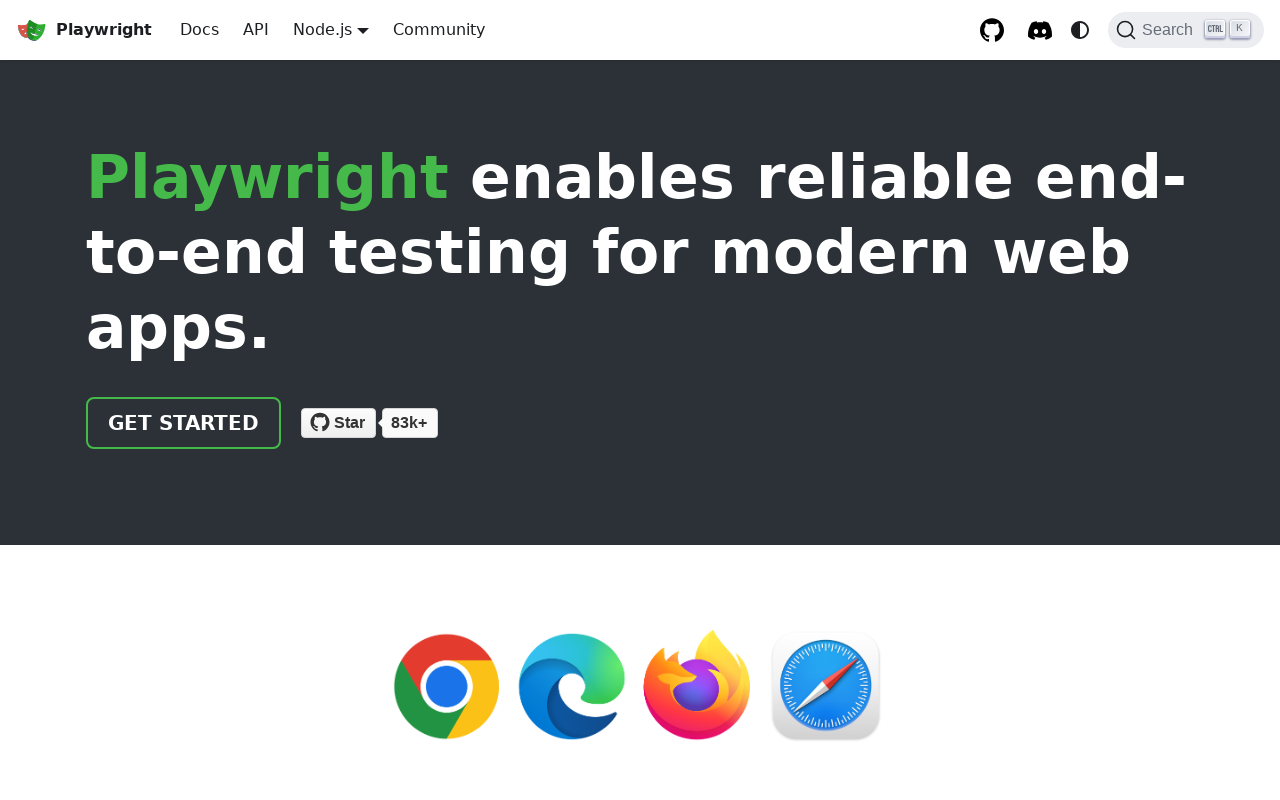

Navigated to https://playwright.dev/ on desktop viewport
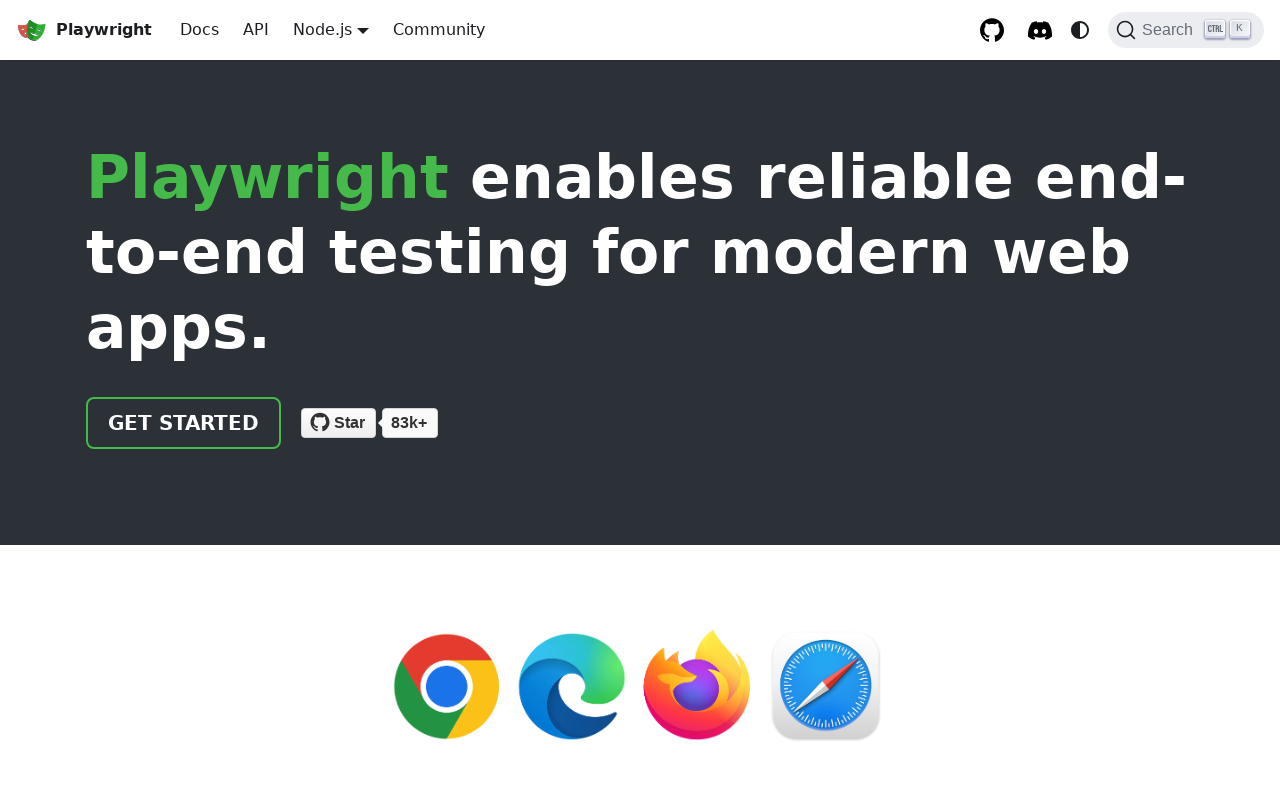

Page loaded on desktop viewport
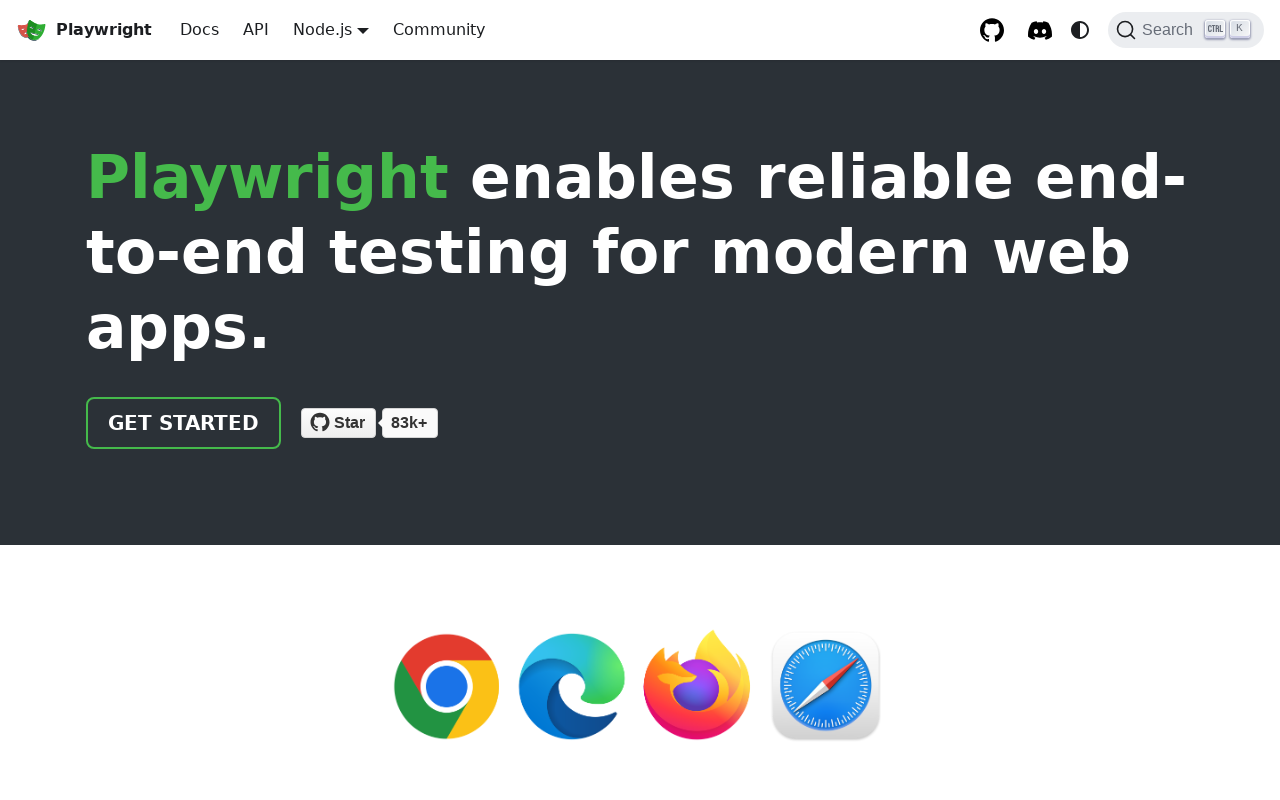

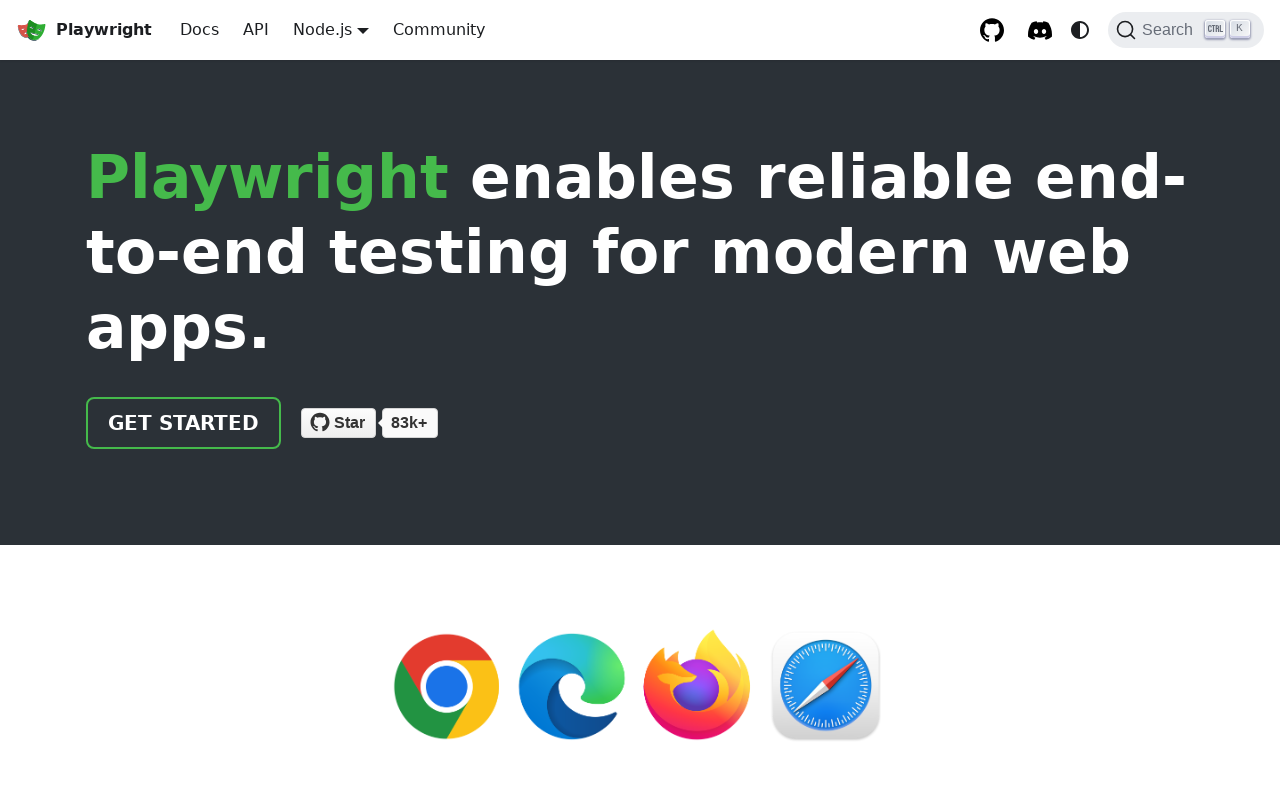